Tests JavaScript-based scrolling and clicking functionality by navigating to the Selenium website, scrolling to a "Read more" link, and clicking it.

Starting URL: https://www.selenium.dev/

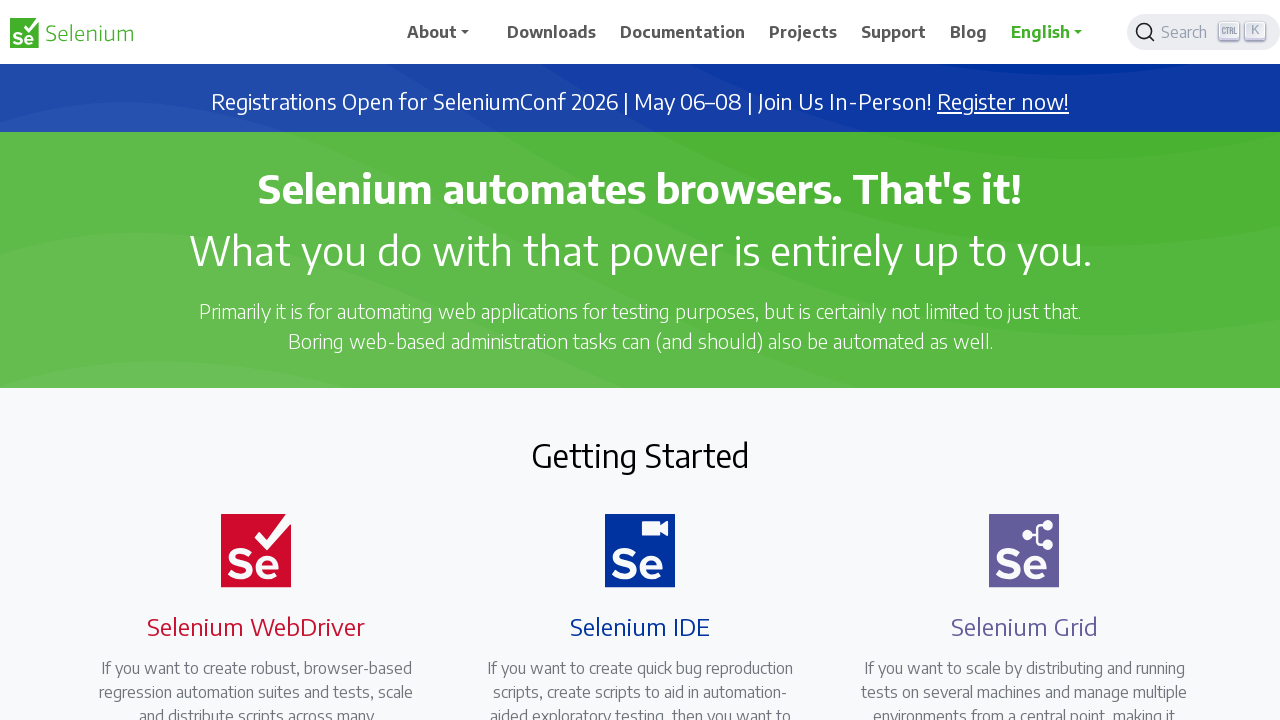

Navigated to Selenium website
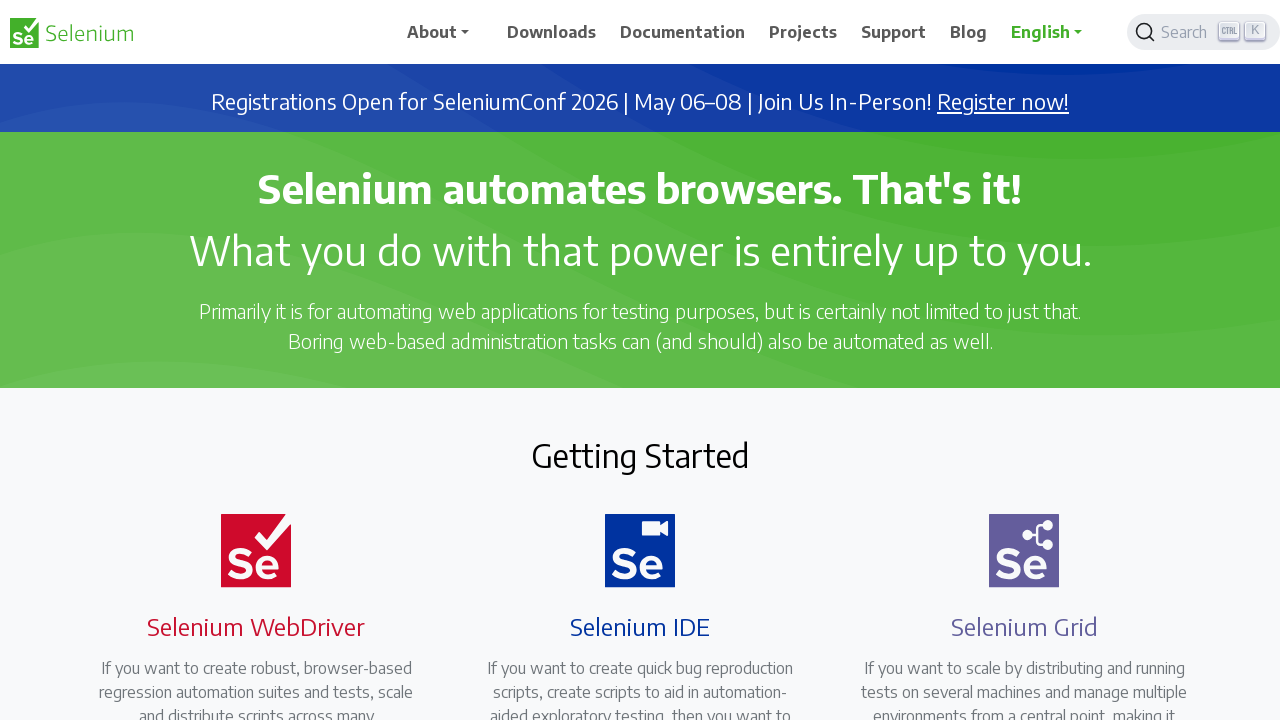

Located the second 'Read more' link
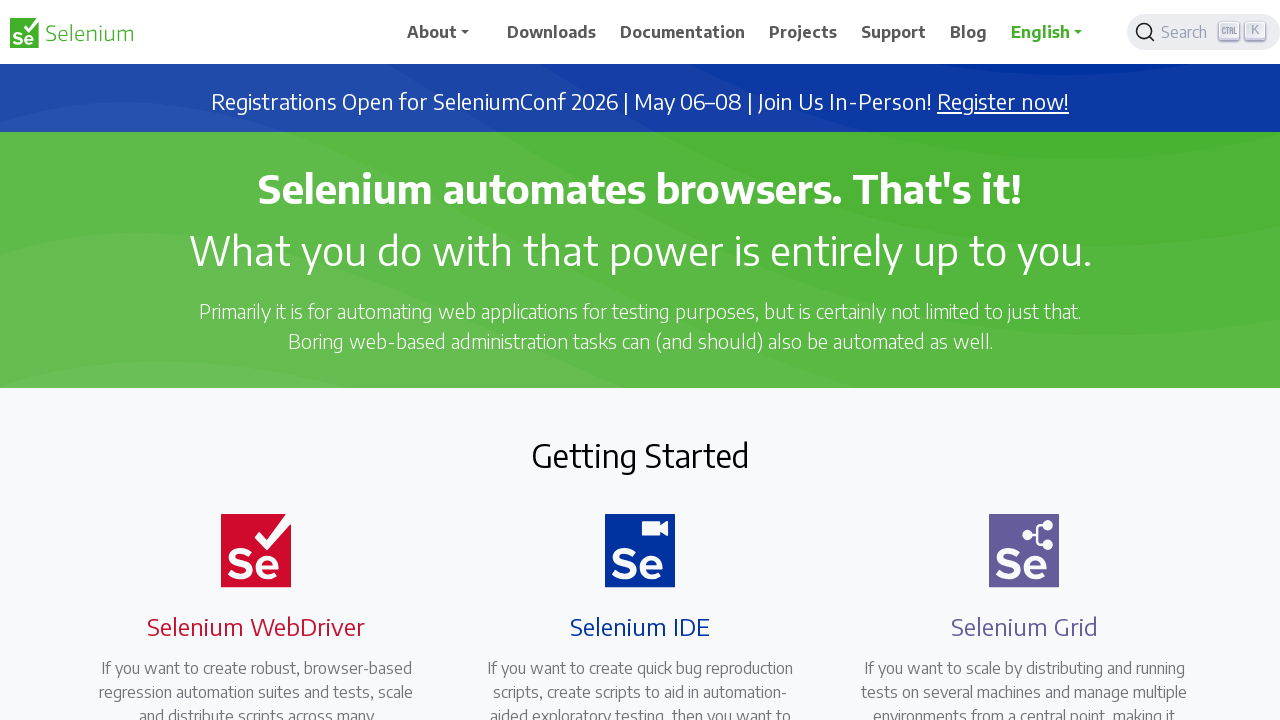

Scrolled 'Read more' link into view
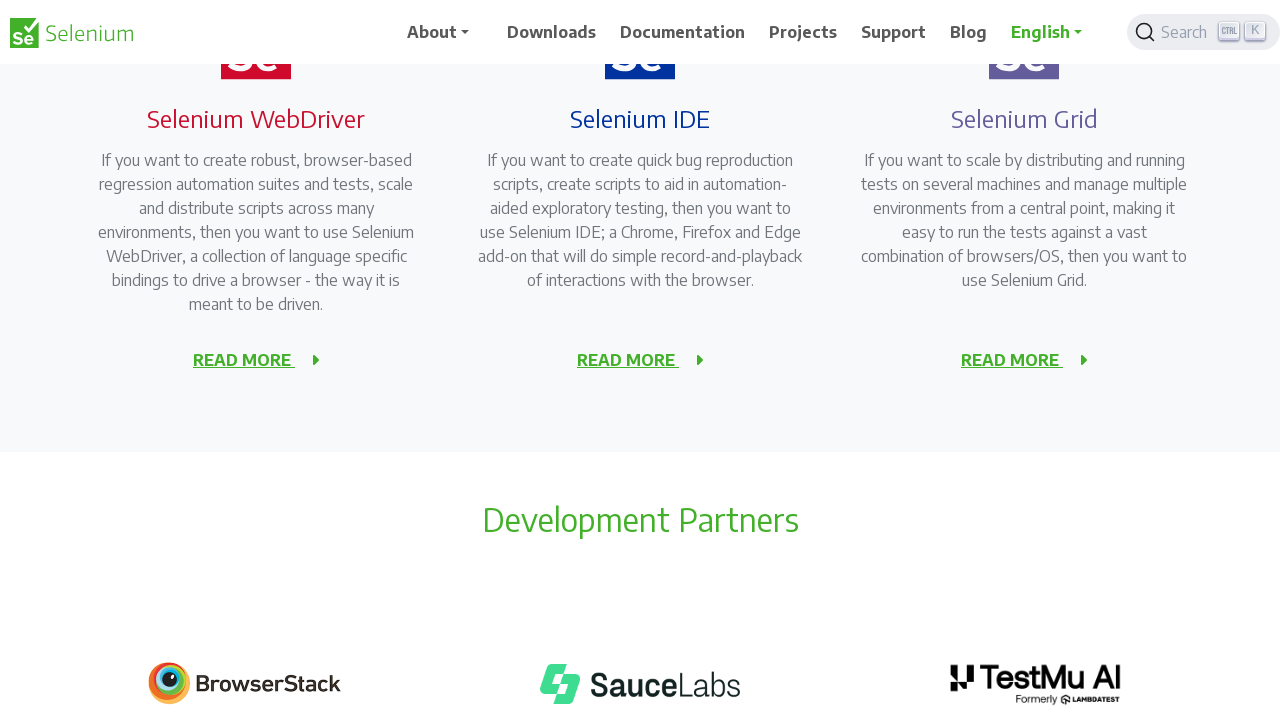

Clicked the 'Read more' link at (628, 360) on a:has-text('Read more') >> nth=1
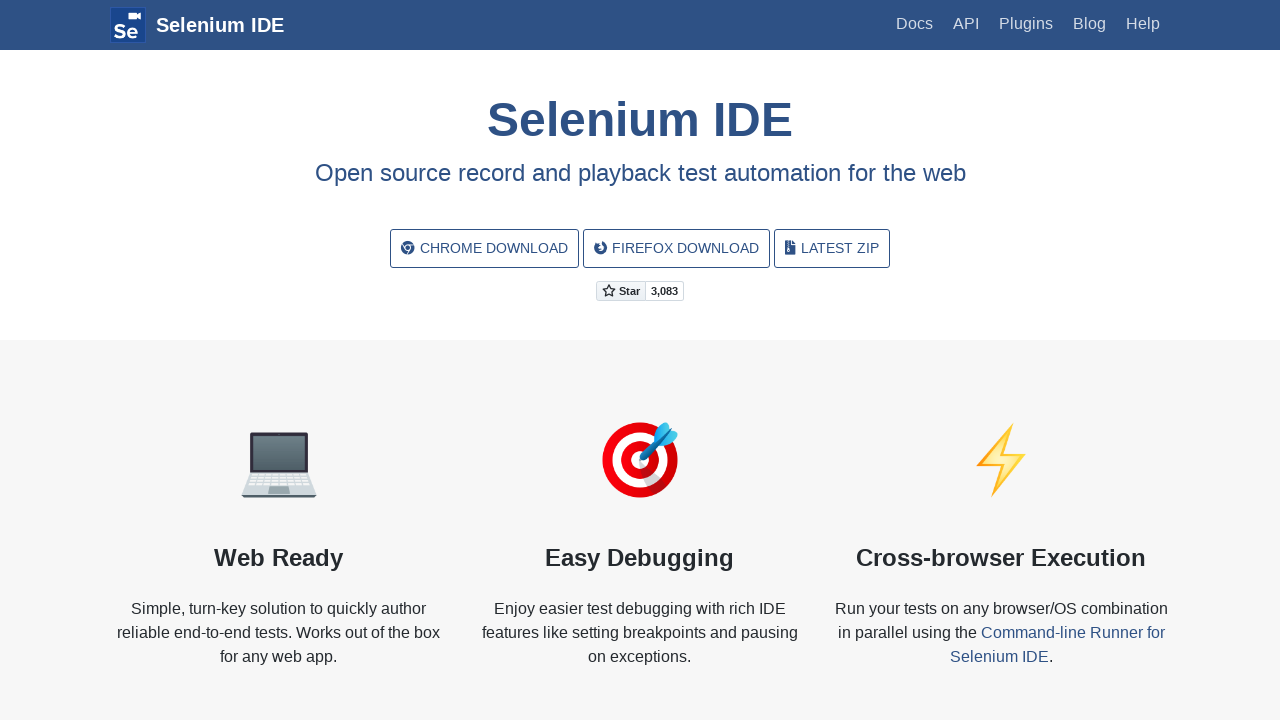

Page load completed after clicking 'Read more' link
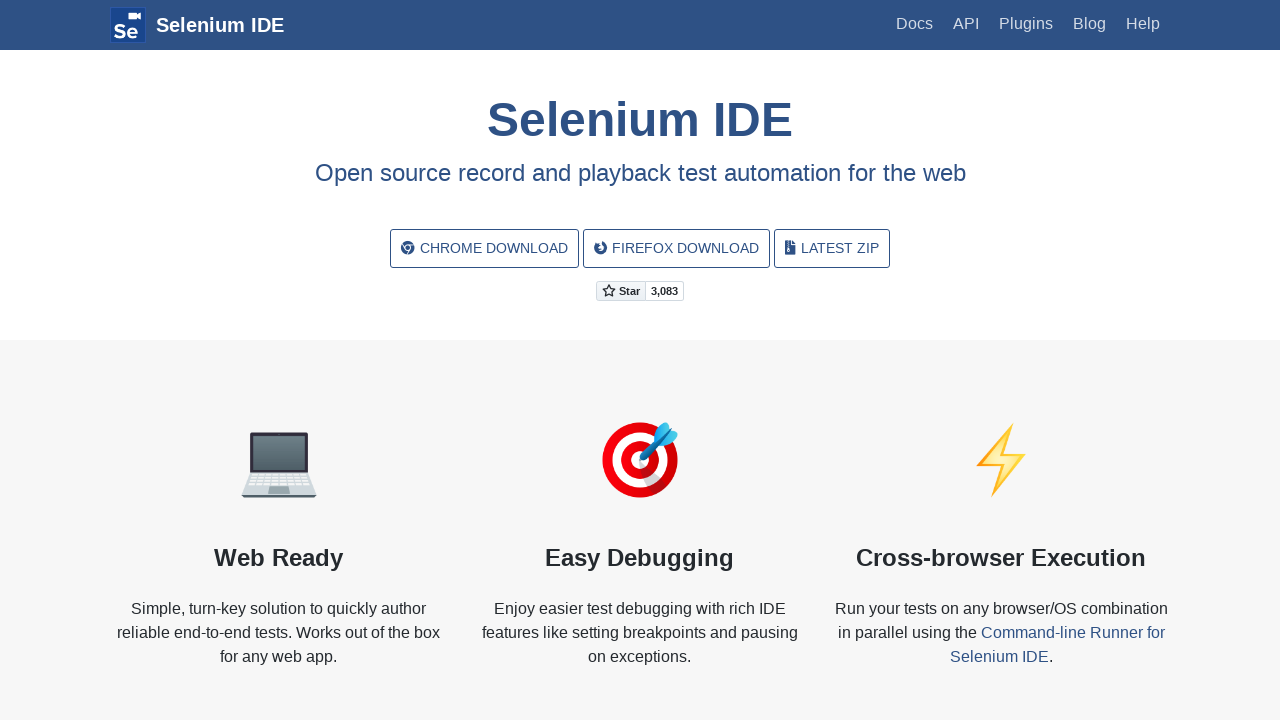

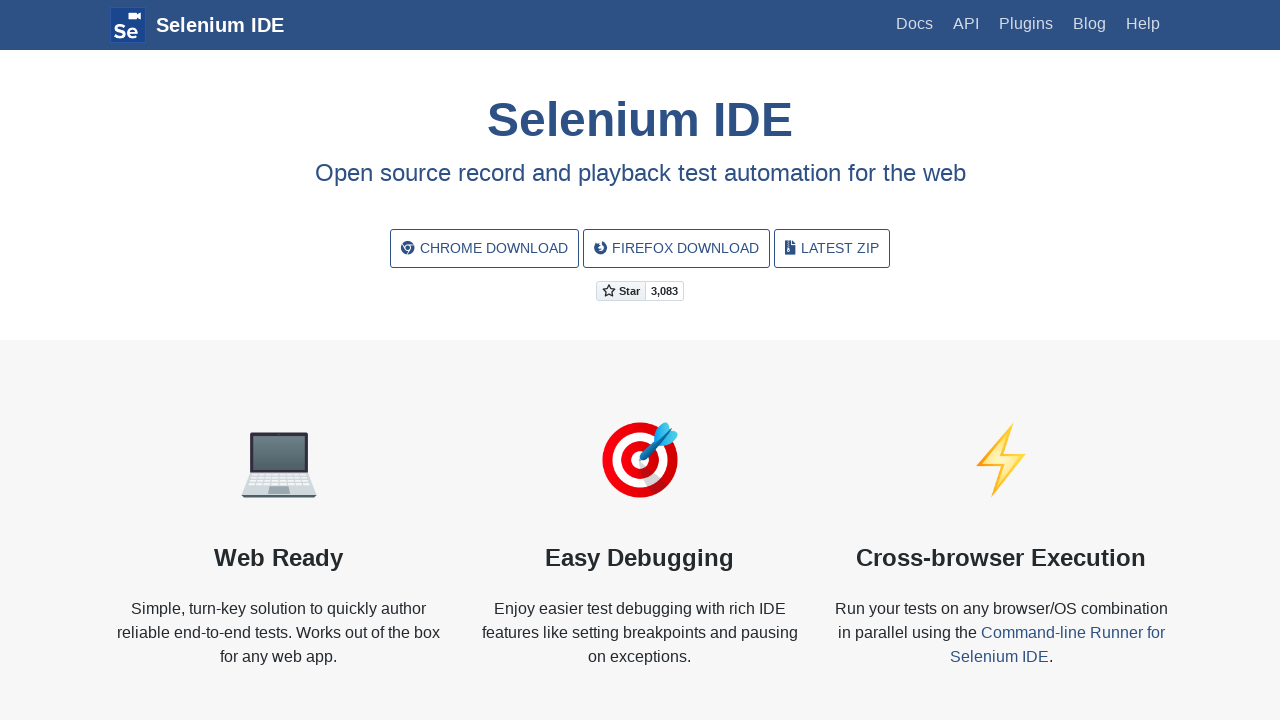